Tests form interactions by selecting a checkbox, choosing the corresponding dropdown option, entering text, and handling an alert dialog

Starting URL: https://rahulshettyacademy.com/AutomationPractice/

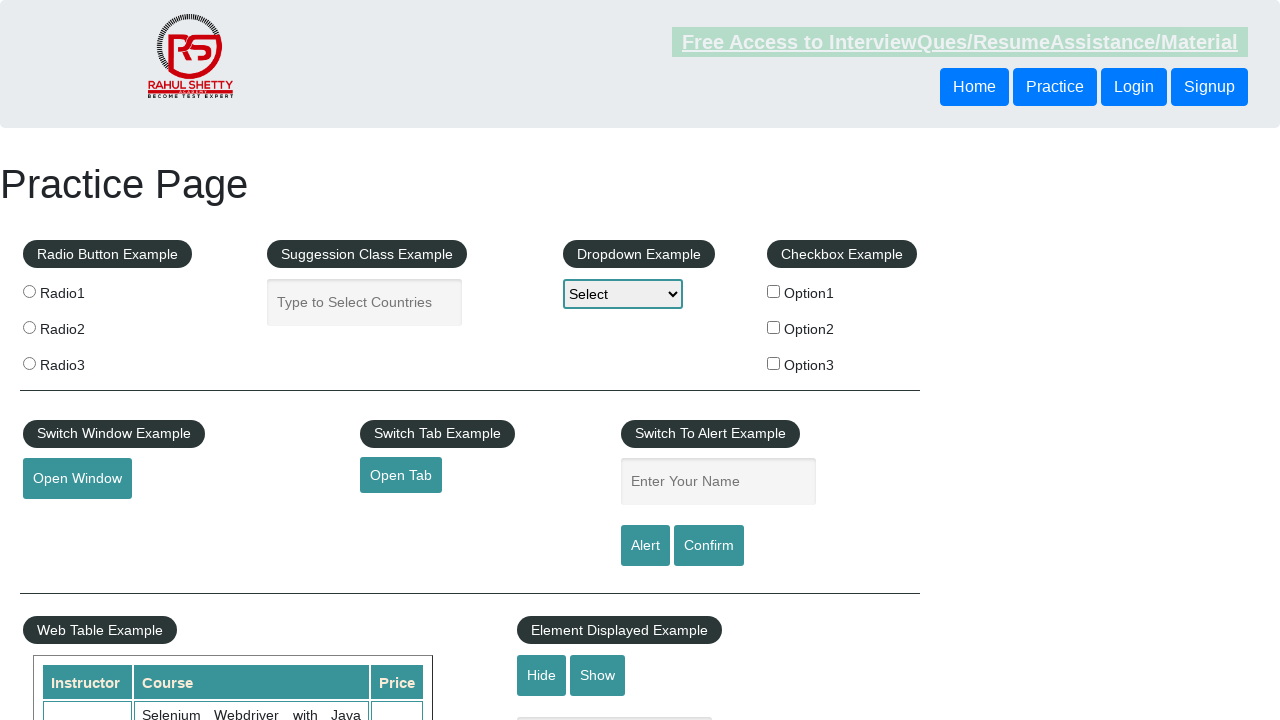

Clicked checkbox for Option 2 at (774, 327) on input#checkBoxOption2
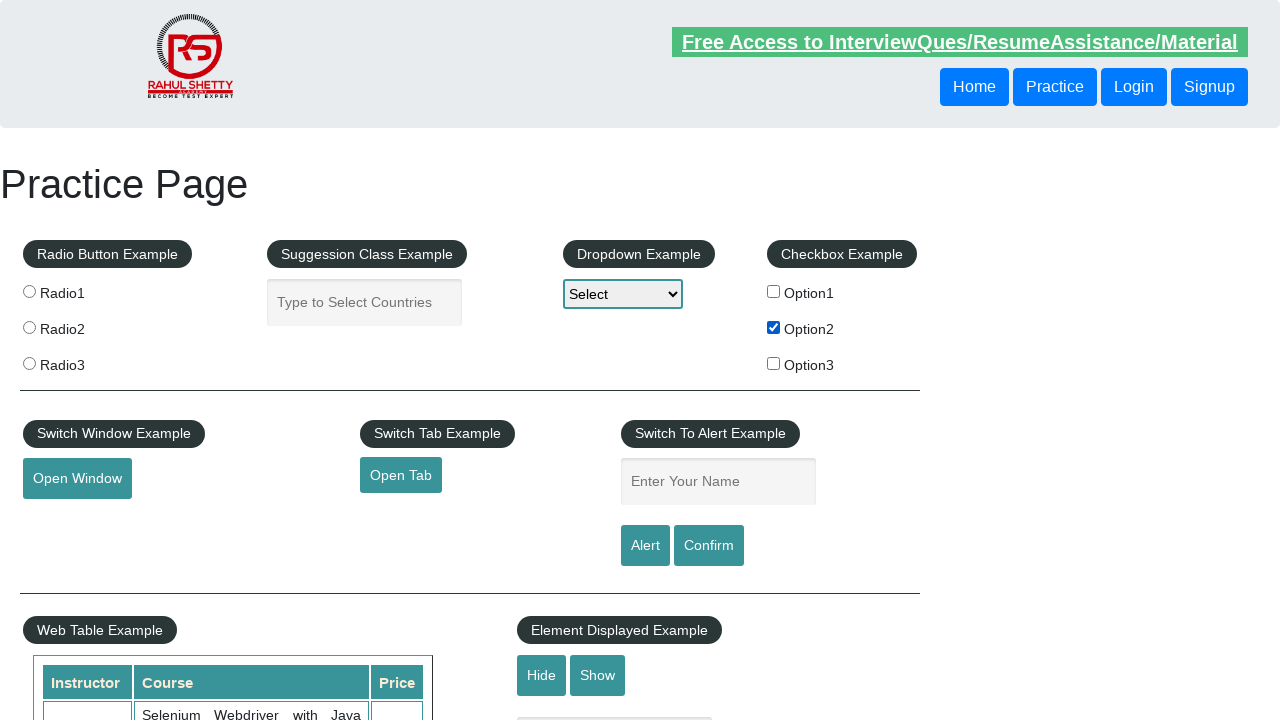

Retrieved checkbox value: option2
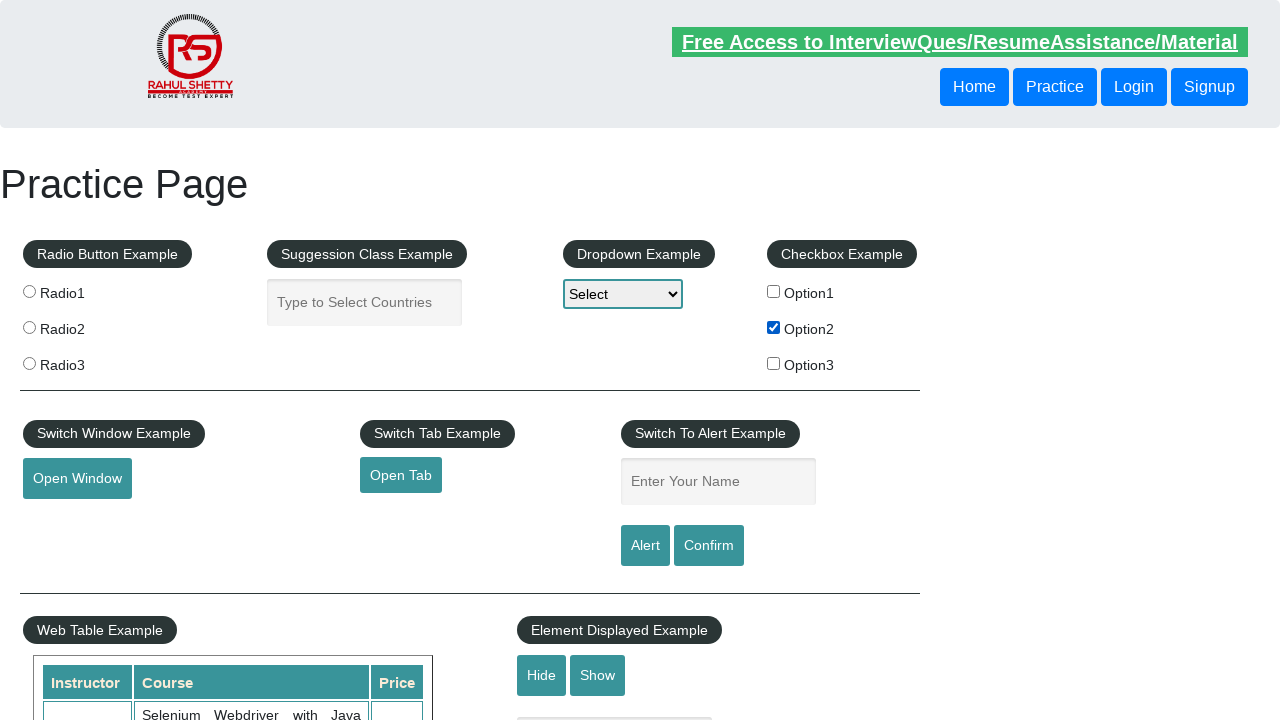

Selected 'option2' from dropdown on select#dropdown-class-example
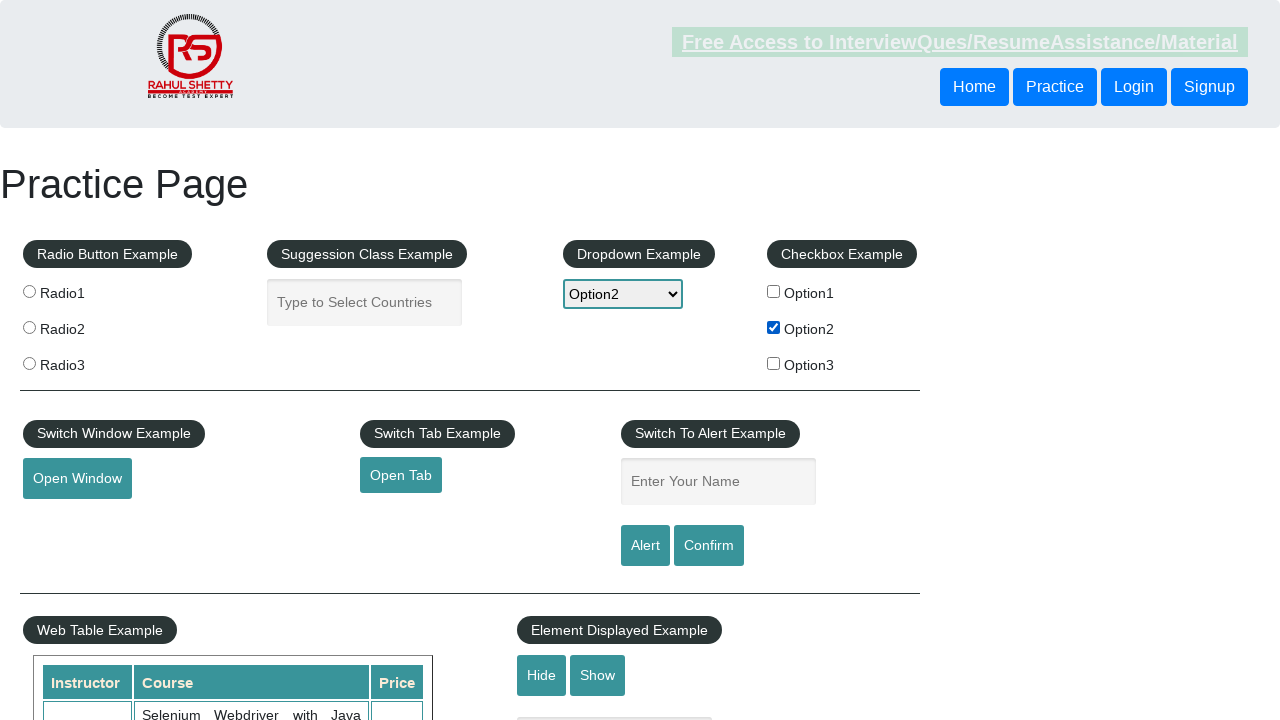

Entered 'option2' in name field on input#name
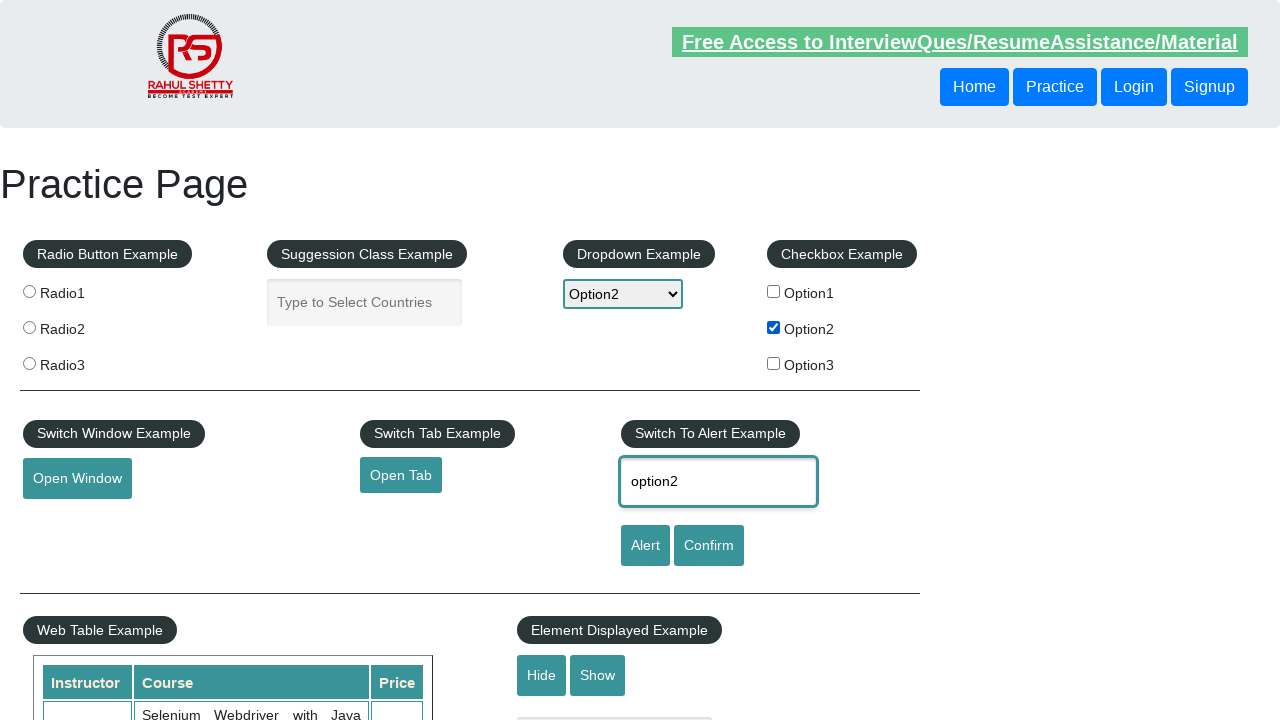

Registered dialog handler to accept alerts
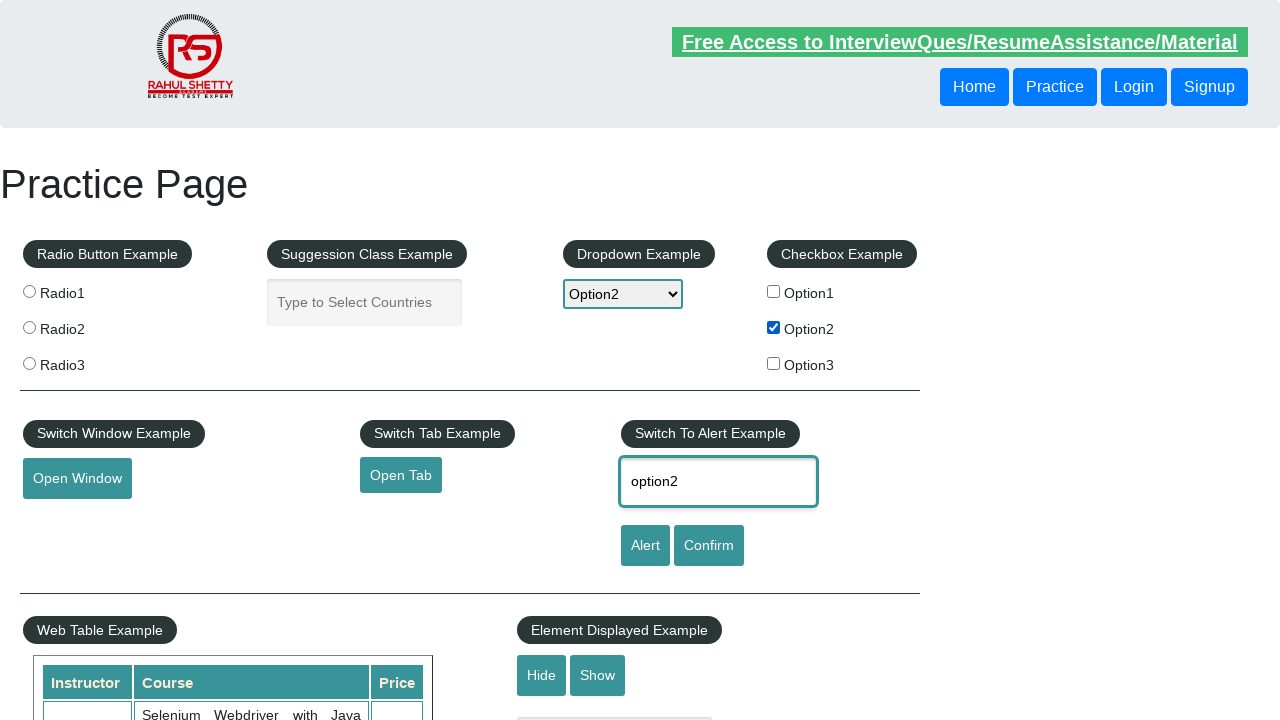

Clicked alert button and accepted the alert dialog at (645, 546) on input#alertbtn
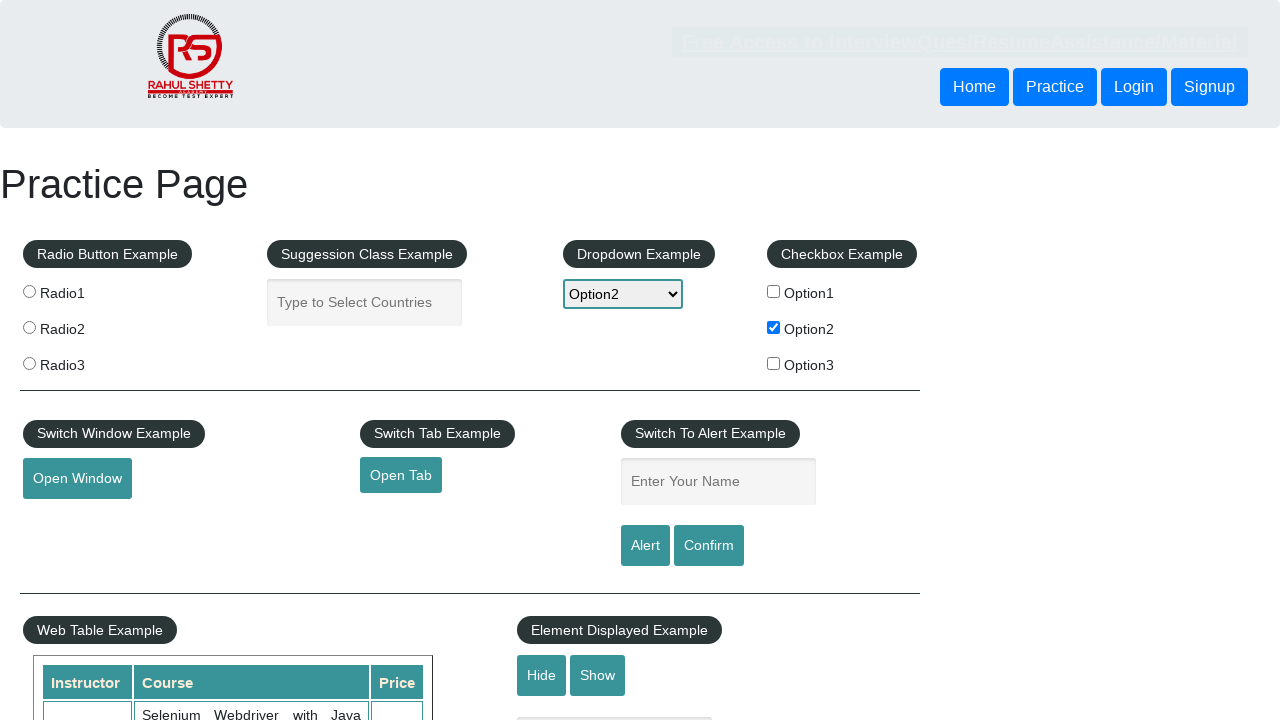

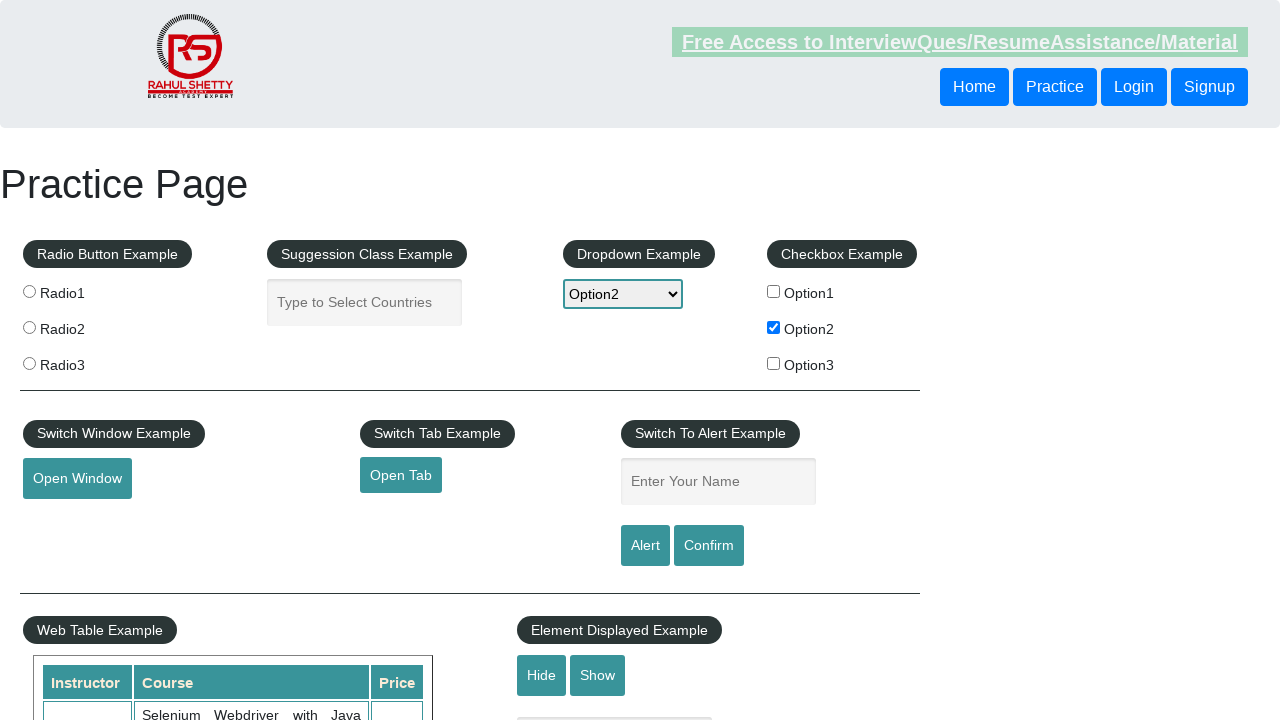